Tests demo page elements, fills textarea, verifies text colors before and after button click

Starting URL: https://seleniumbase.io/demo_page

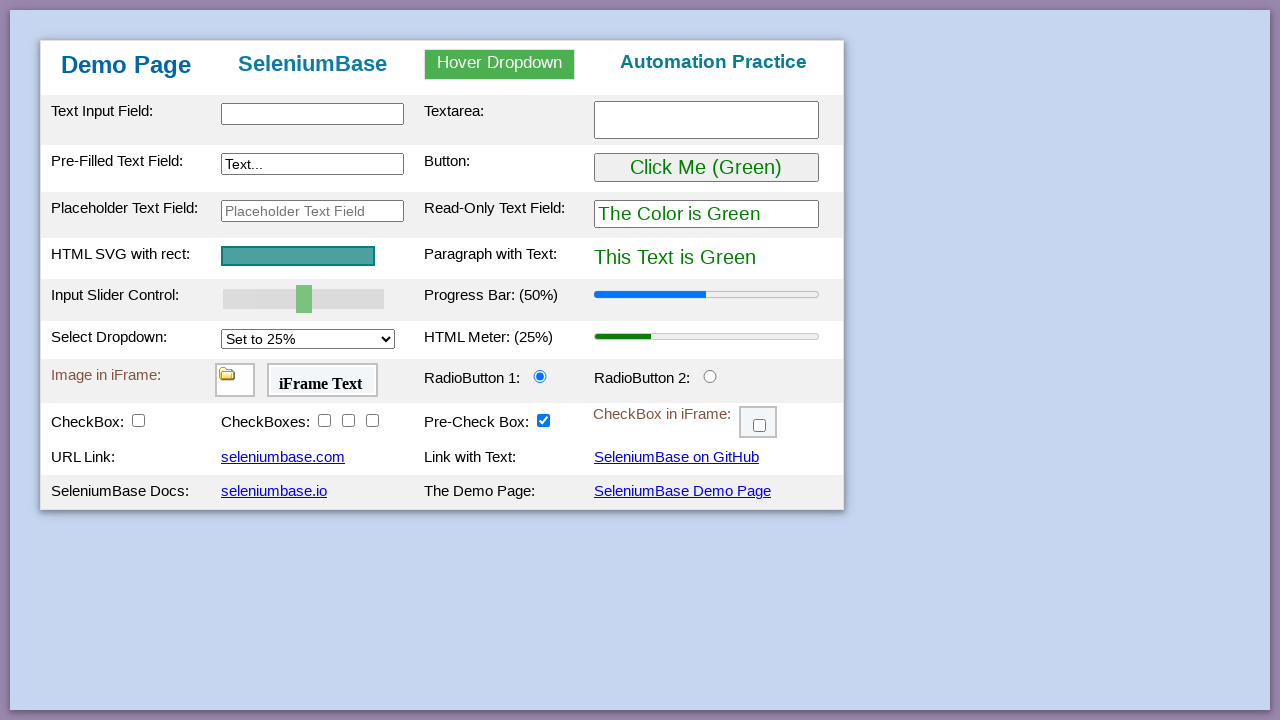

Waited for text input element to be visible
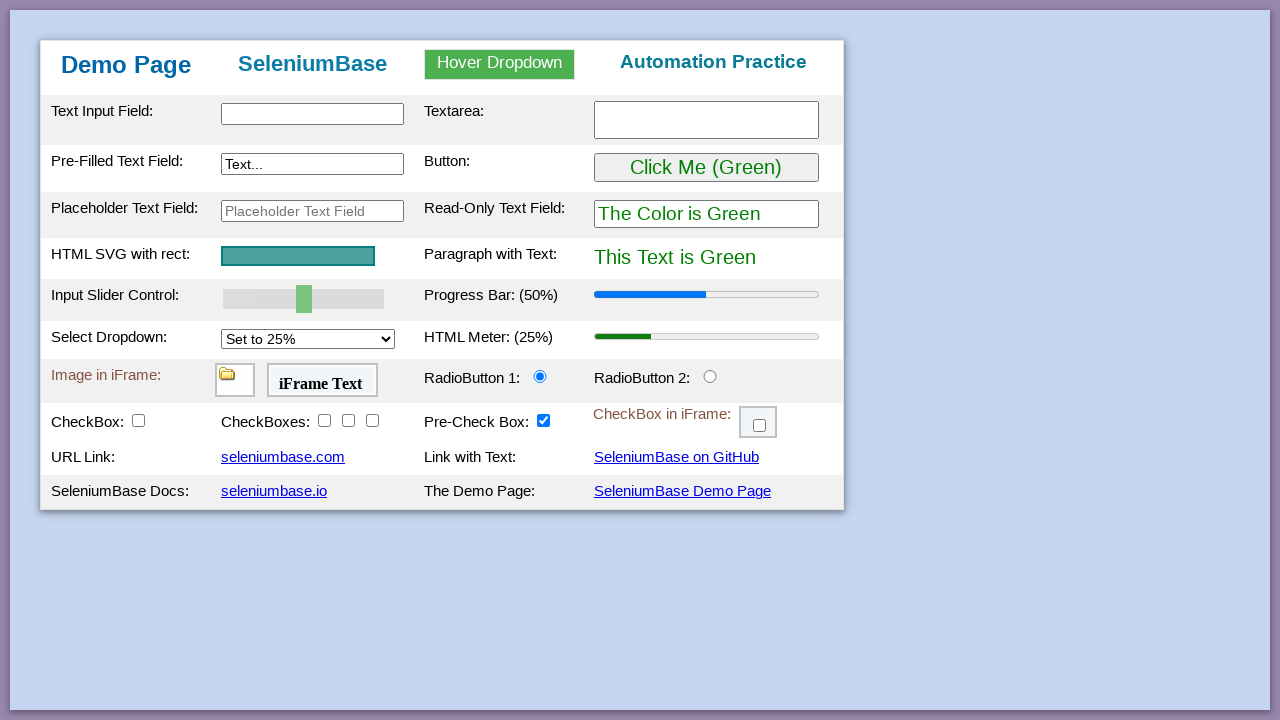

Filled textarea with 'Automated' on #myTextarea
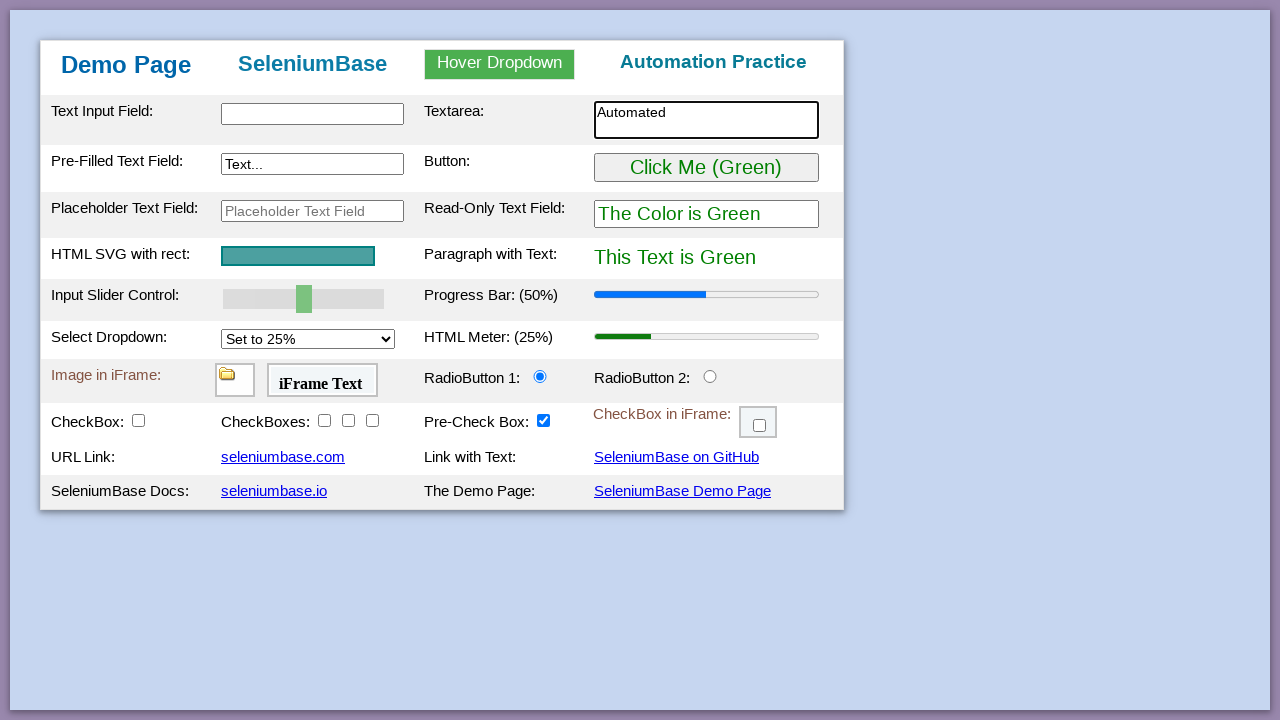

Verified green text is displayed before button click
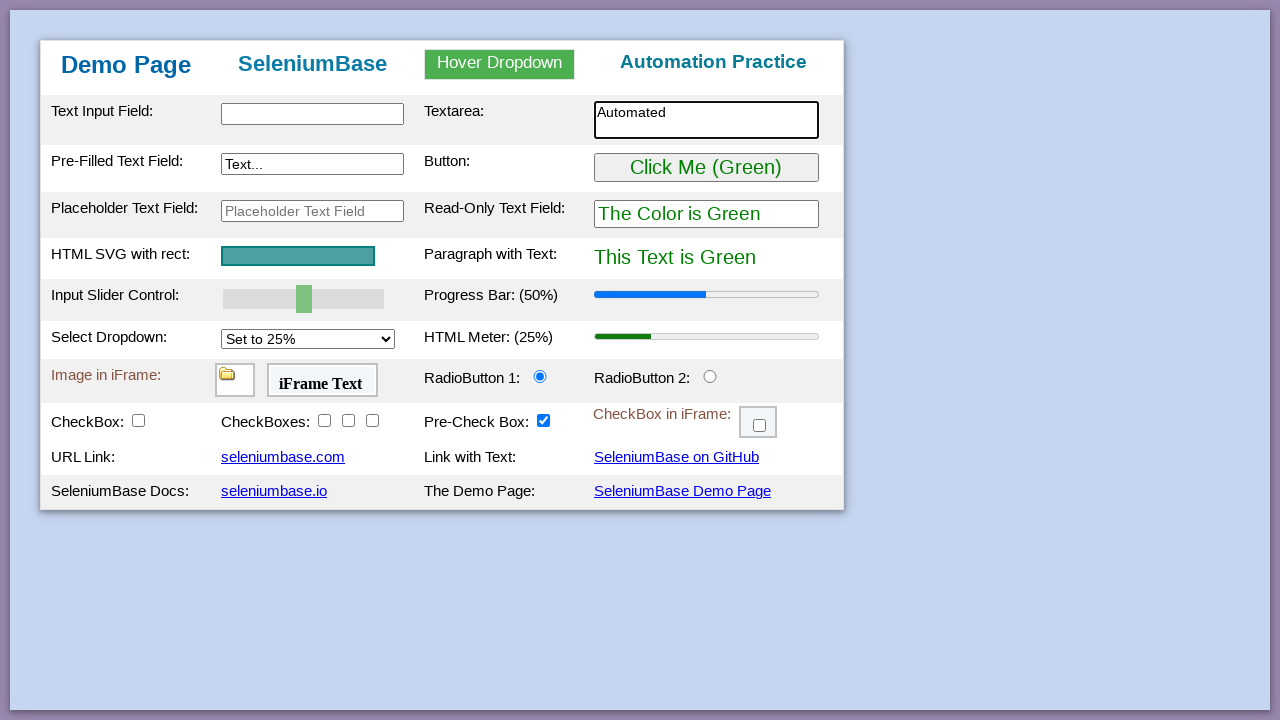

Clicked the button to trigger color change at (706, 168) on #myButton
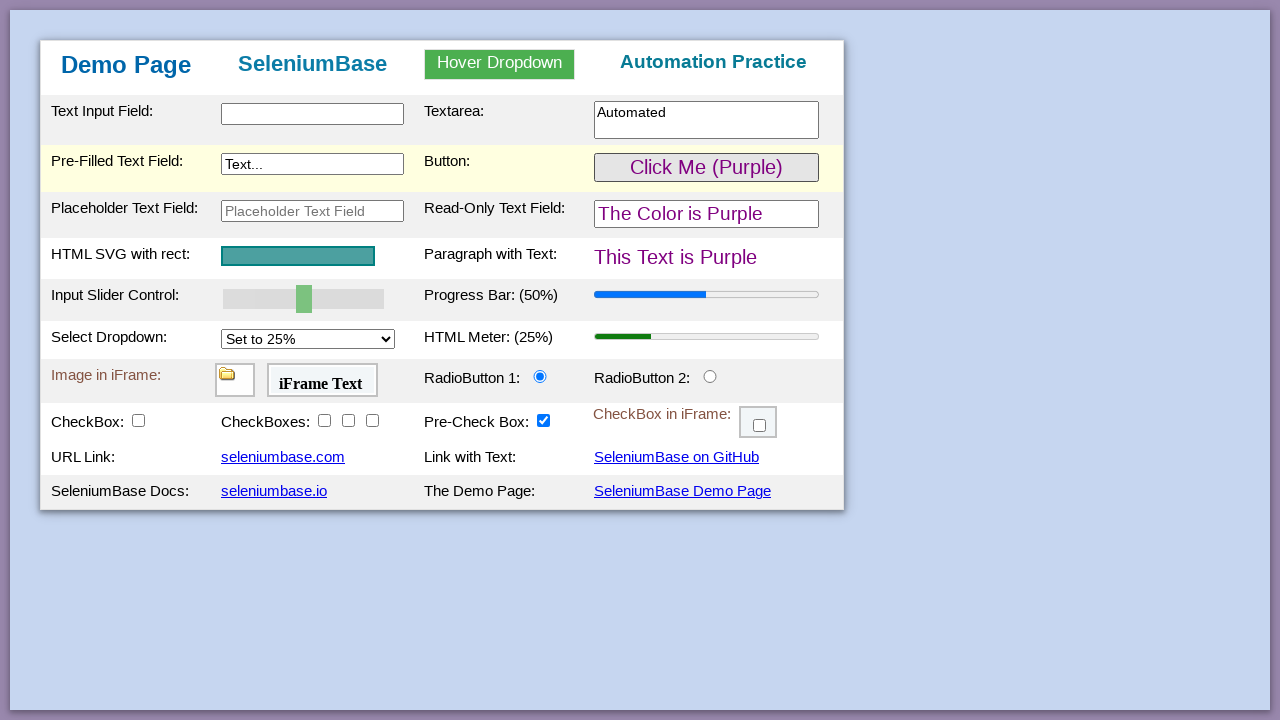

Verified text color changed to purple after button click
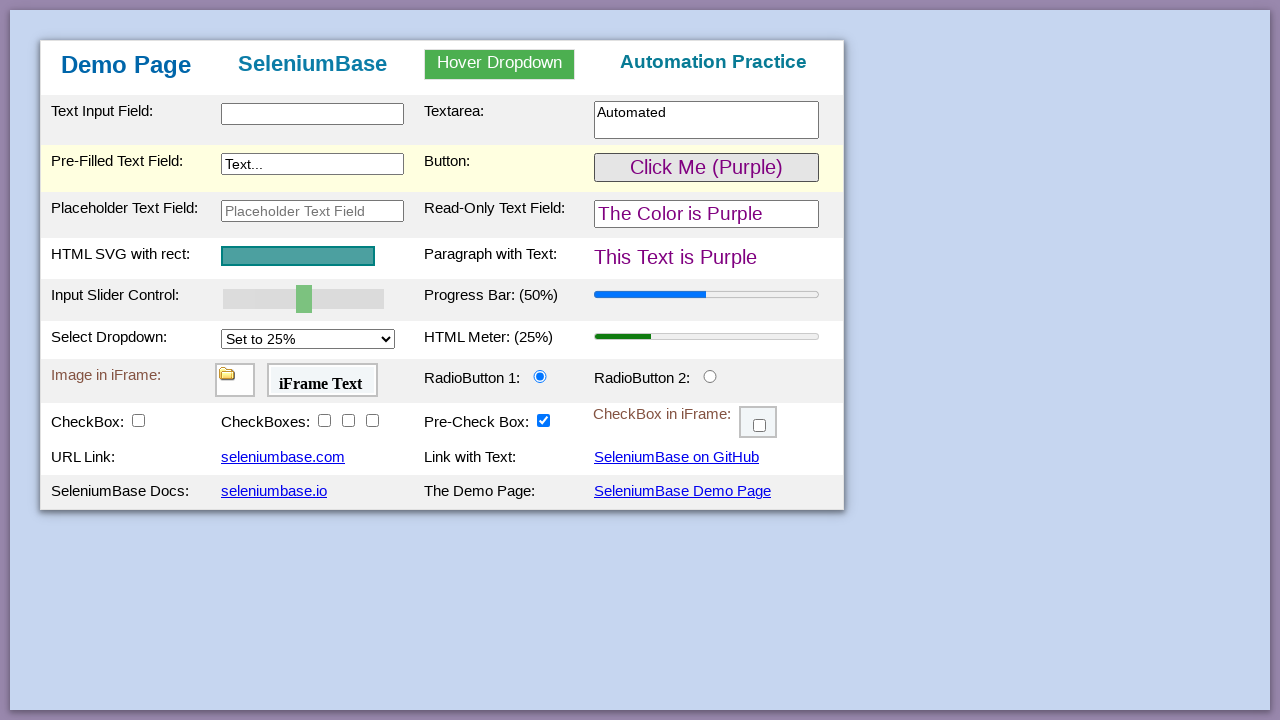

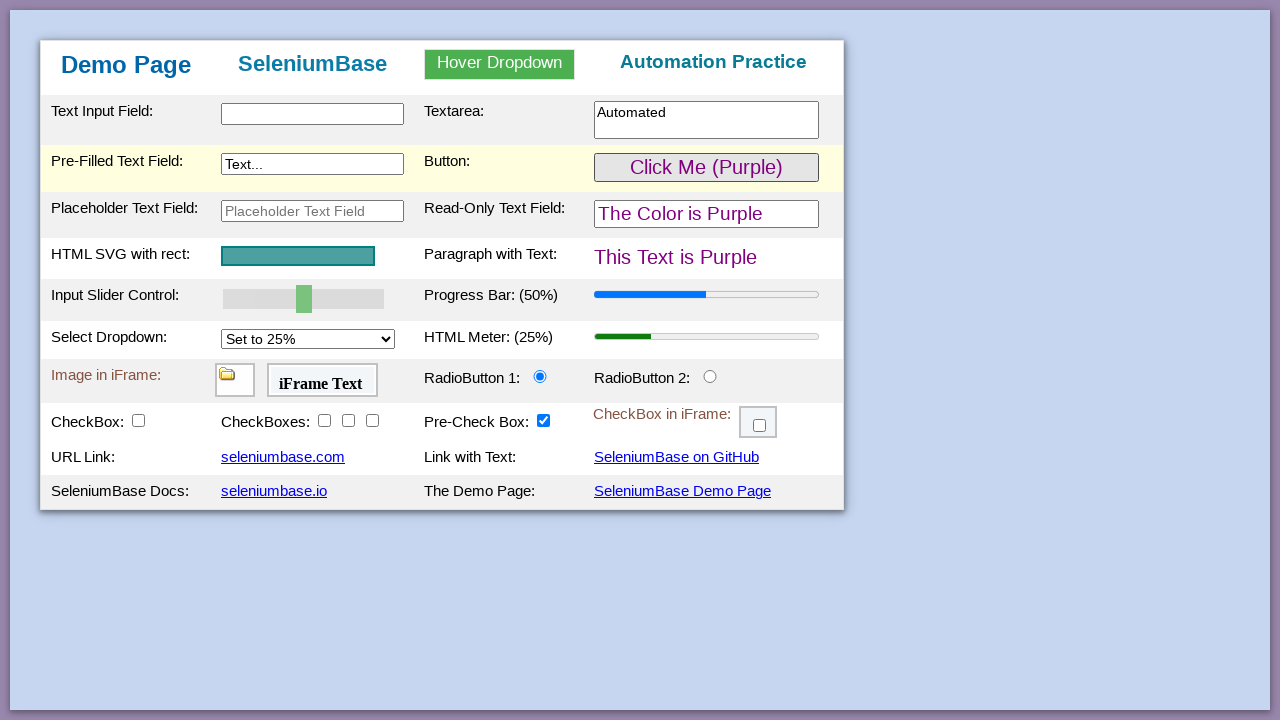